Tests vegetable shopping cart functionality by searching for items, verifying search results, and adding specific products to cart

Starting URL: https://rahulshettyacademy.com/seleniumPractise/#/

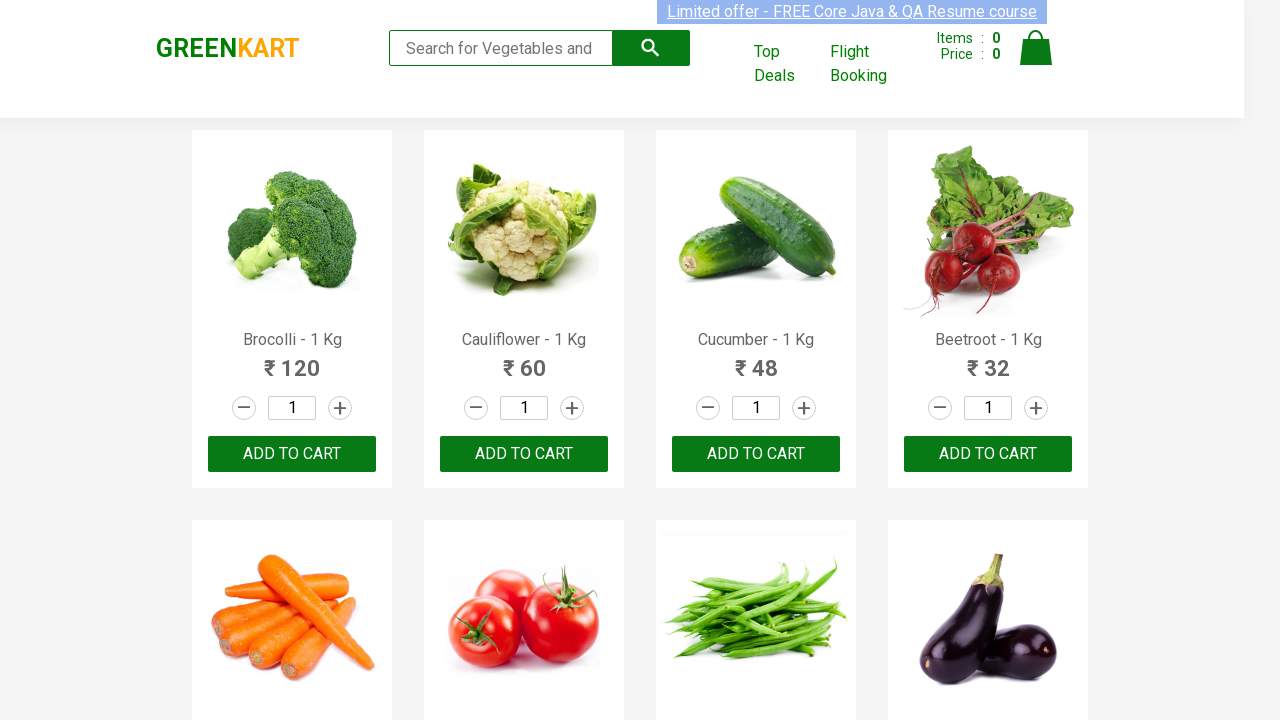

Filled search field with 'Ca' to find vegetables on .search-keyword
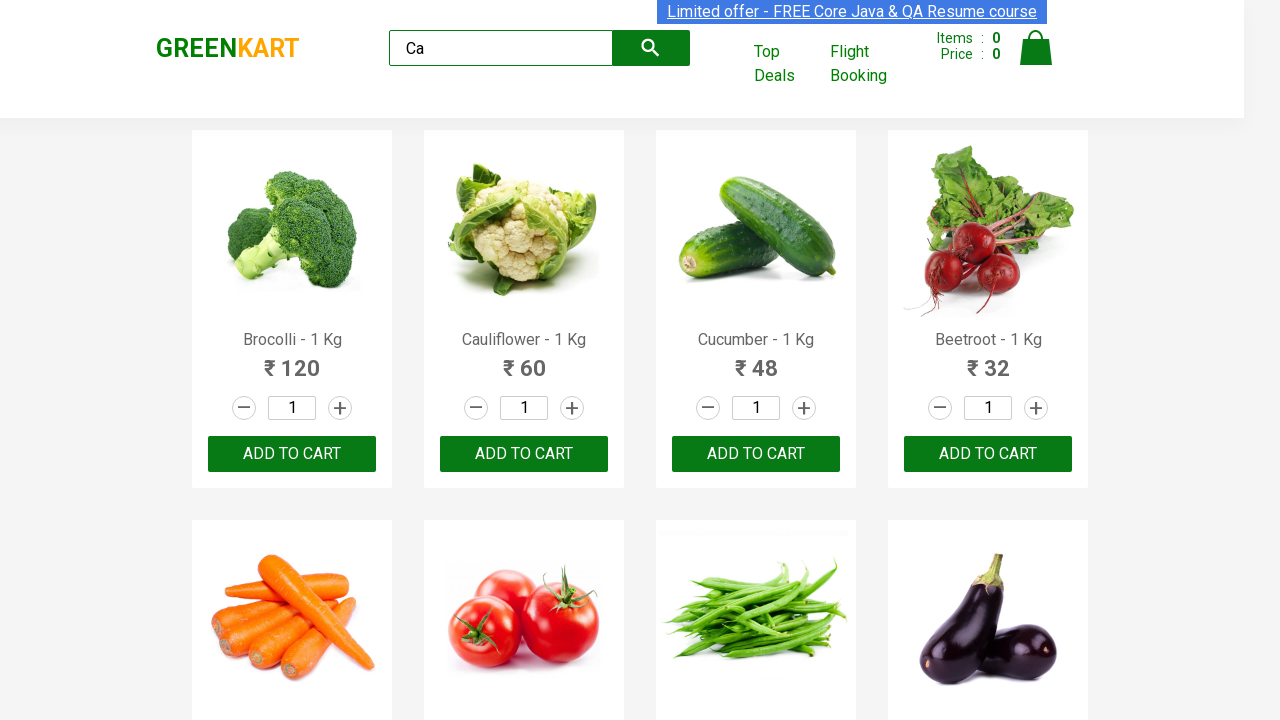

Waited for search results to update
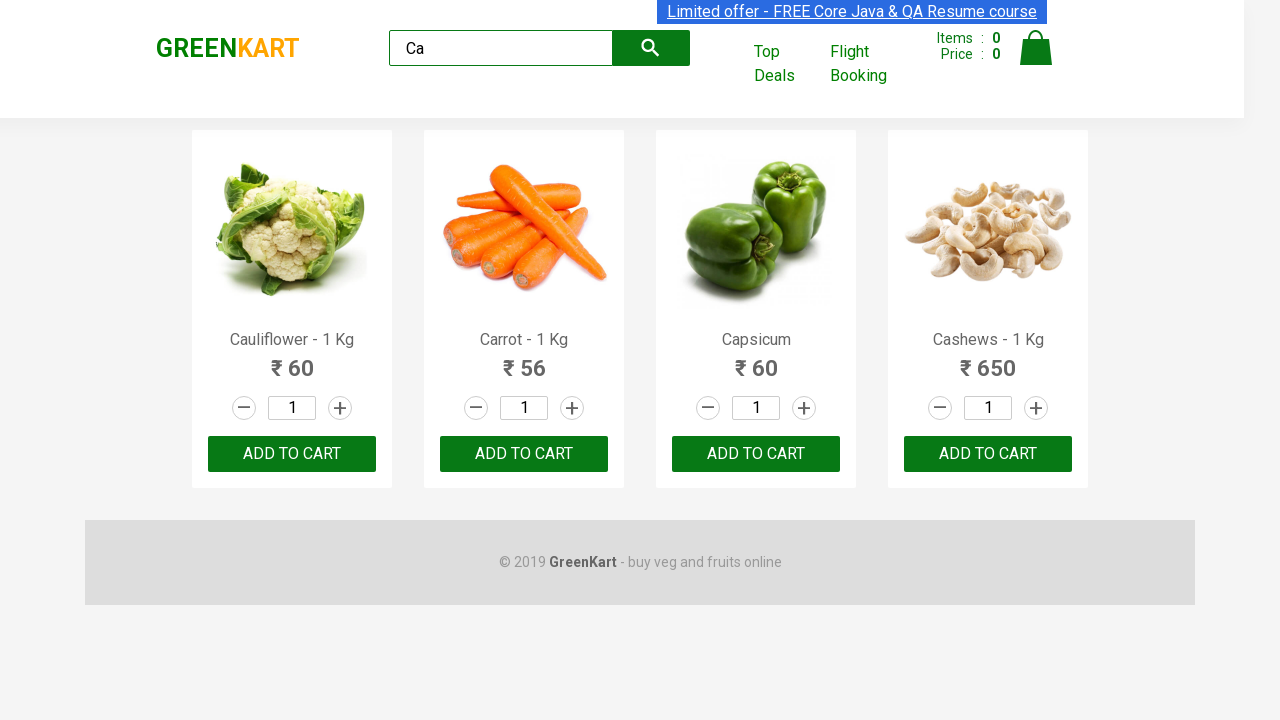

Added first product to cart at (292, 454) on .products .product >> nth=0 >> internal:text="ADD TO CART"i
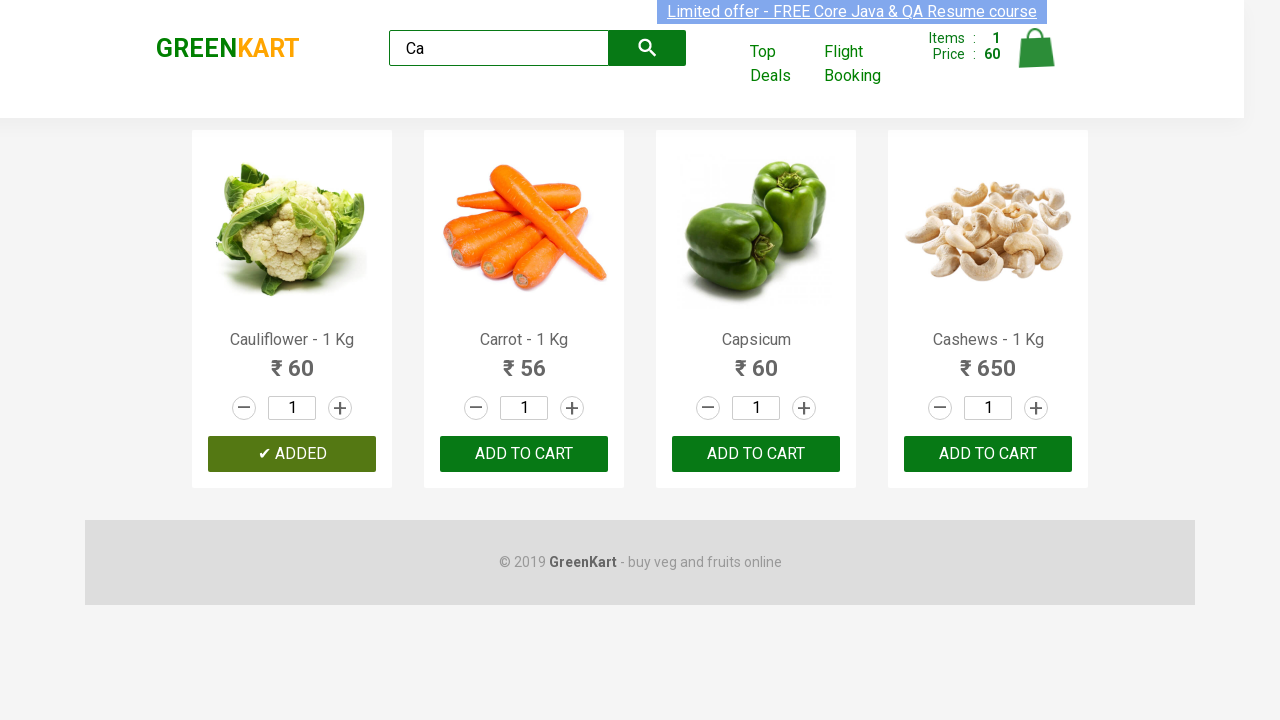

Added second product to cart at (524, 454) on :nth-child(2) > .product-action > button
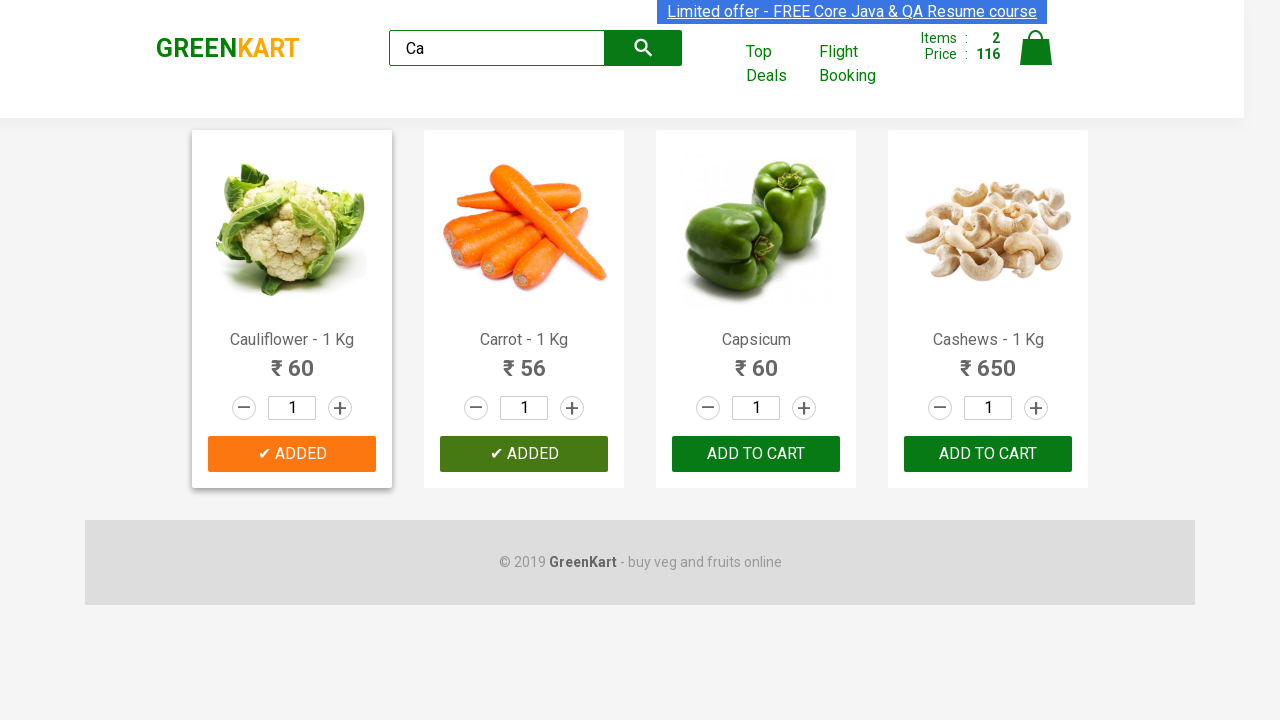

Retrieved all product elements from search results
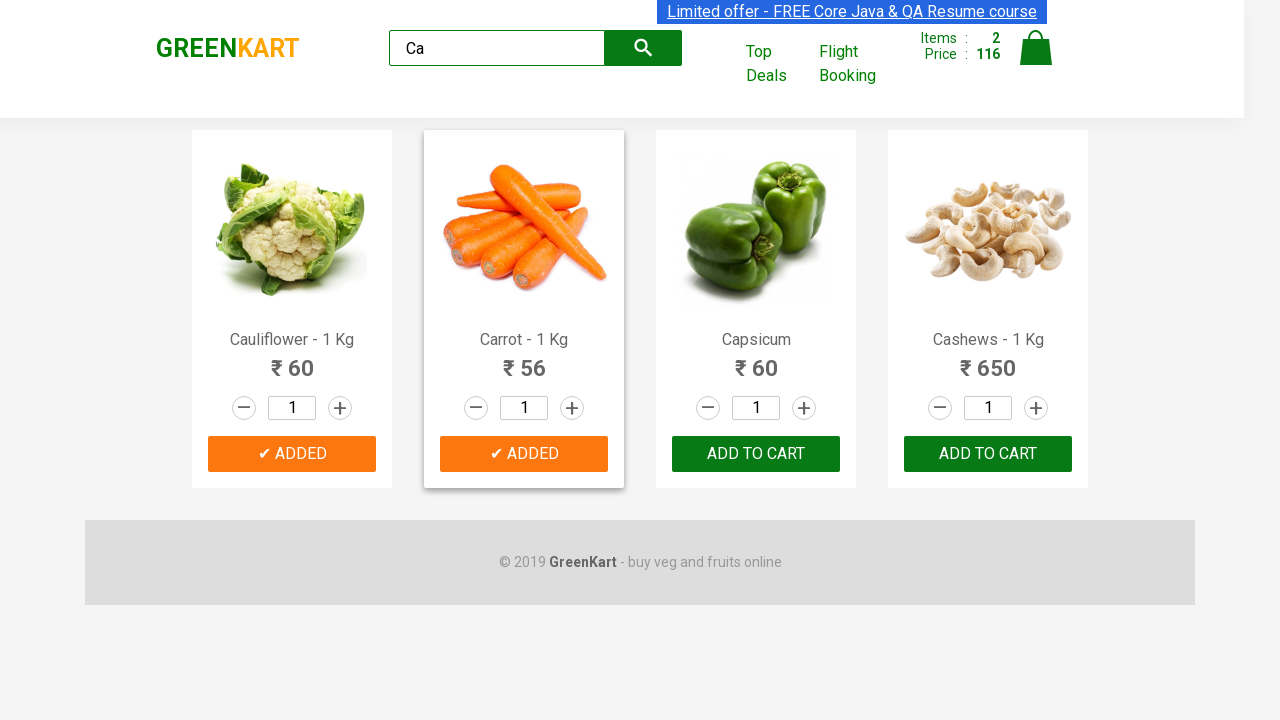

Checked product name: Cauliflower - 1 Kg
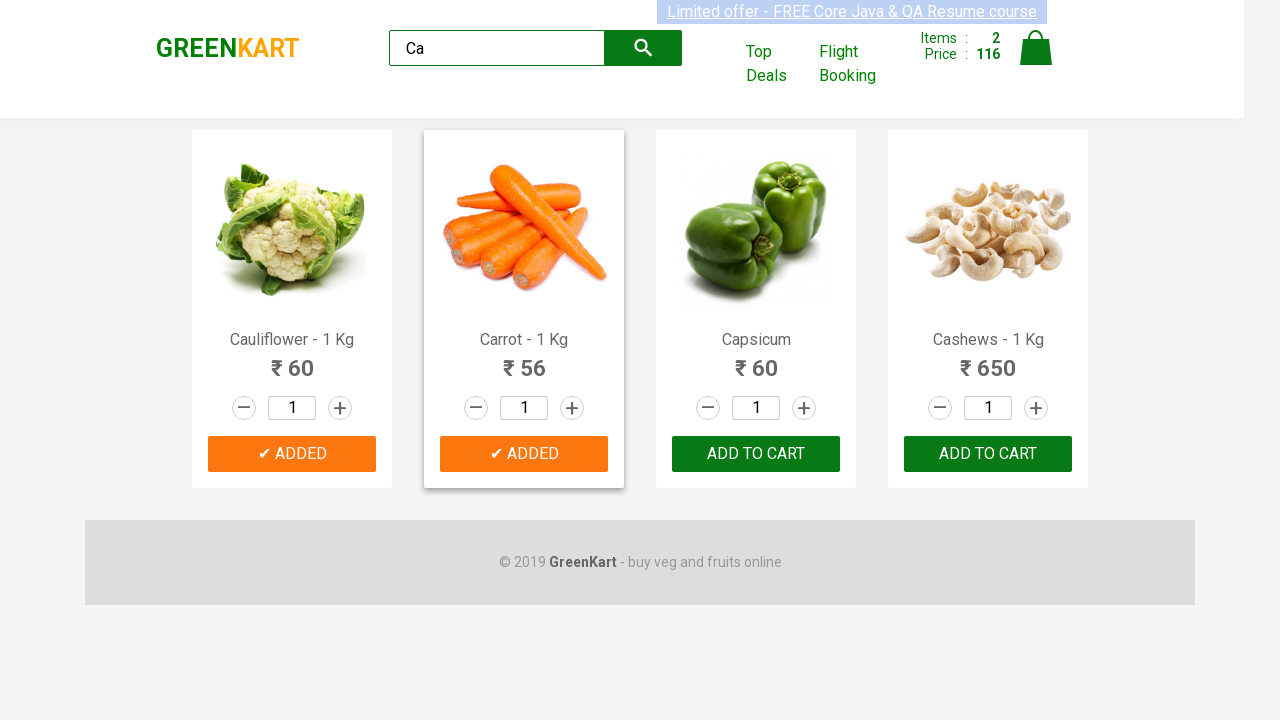

Checked product name: Carrot - 1 Kg
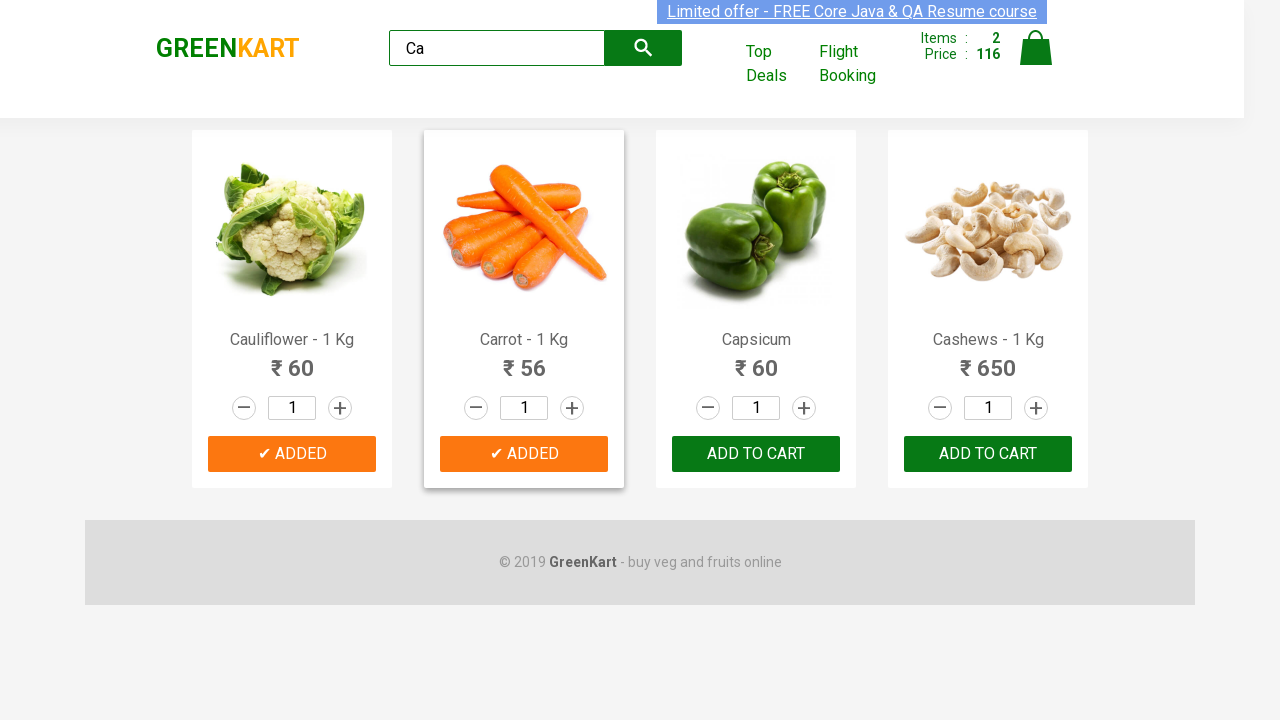

Checked product name: Capsicum
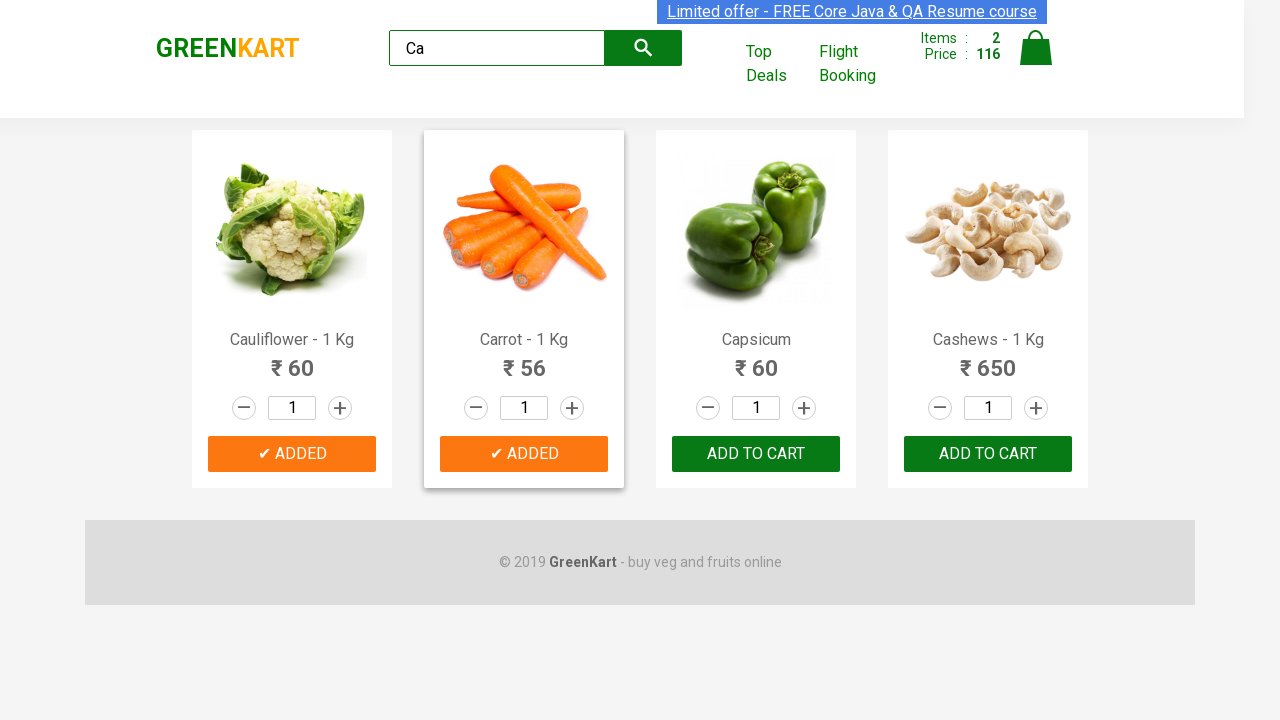

Checked product name: Cashews - 1 Kg
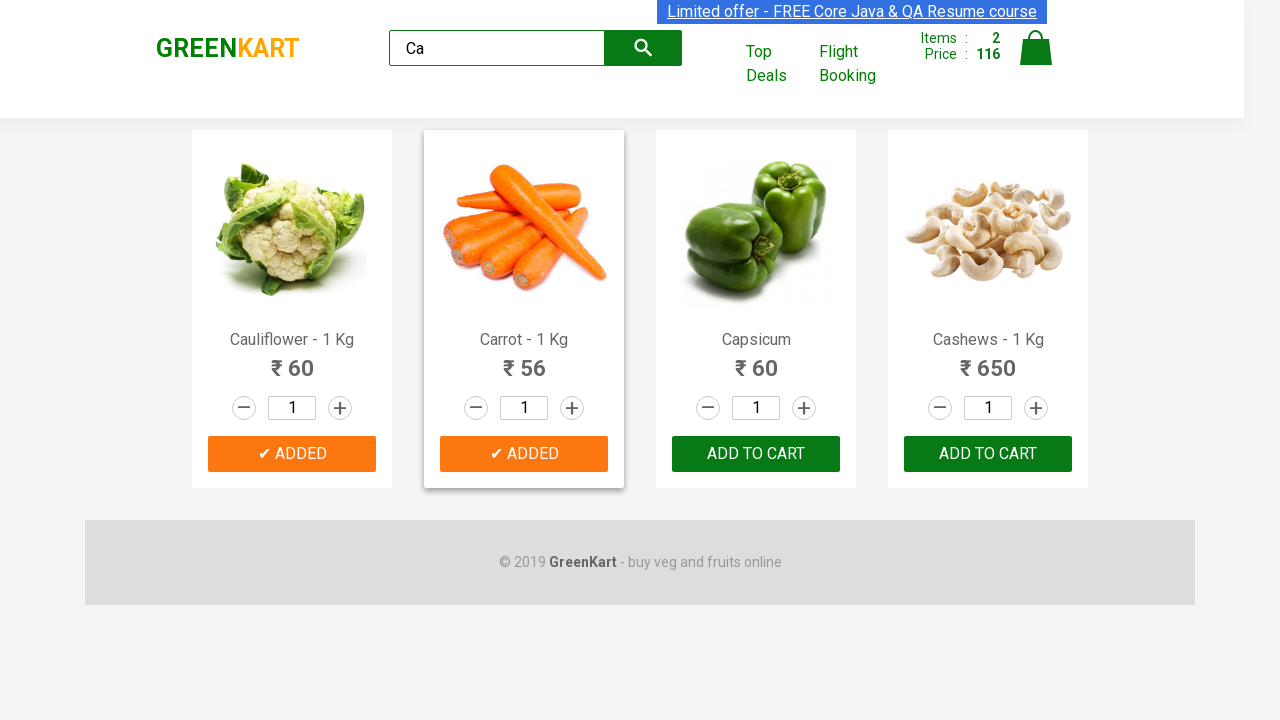

Found Cashews product and added it to cart at (988, 454) on .products .product >> nth=3 >> button
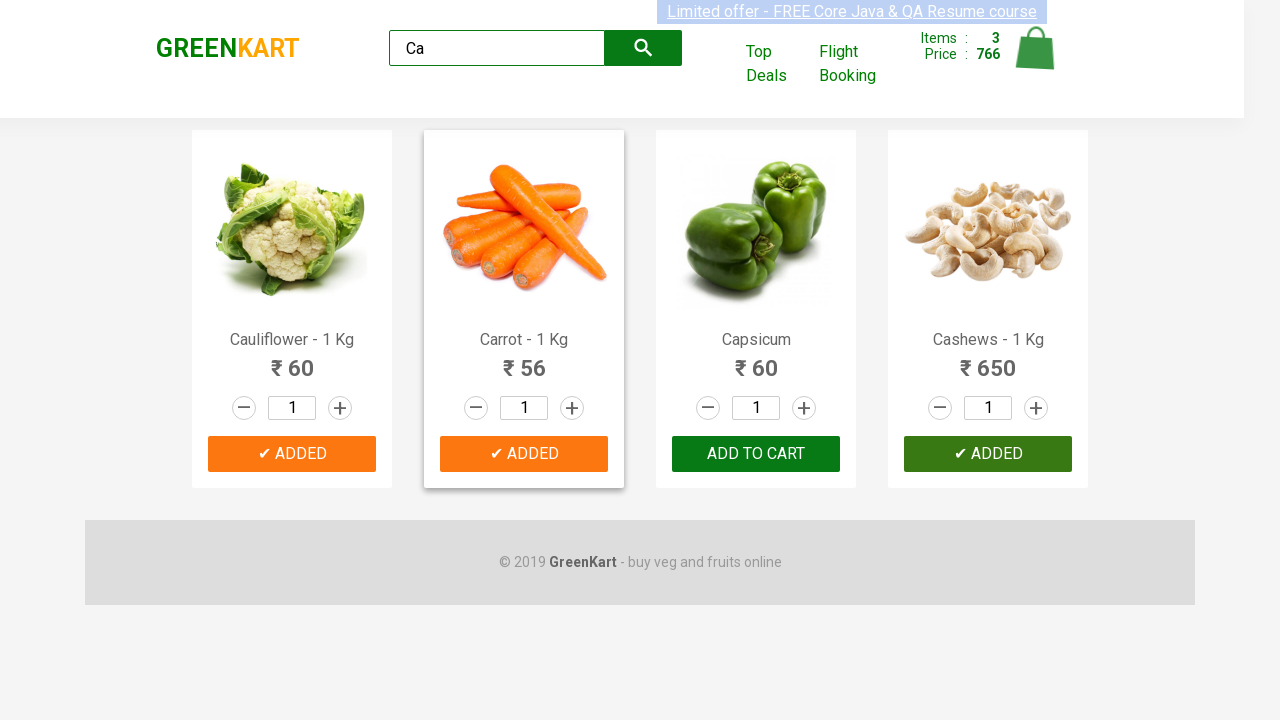

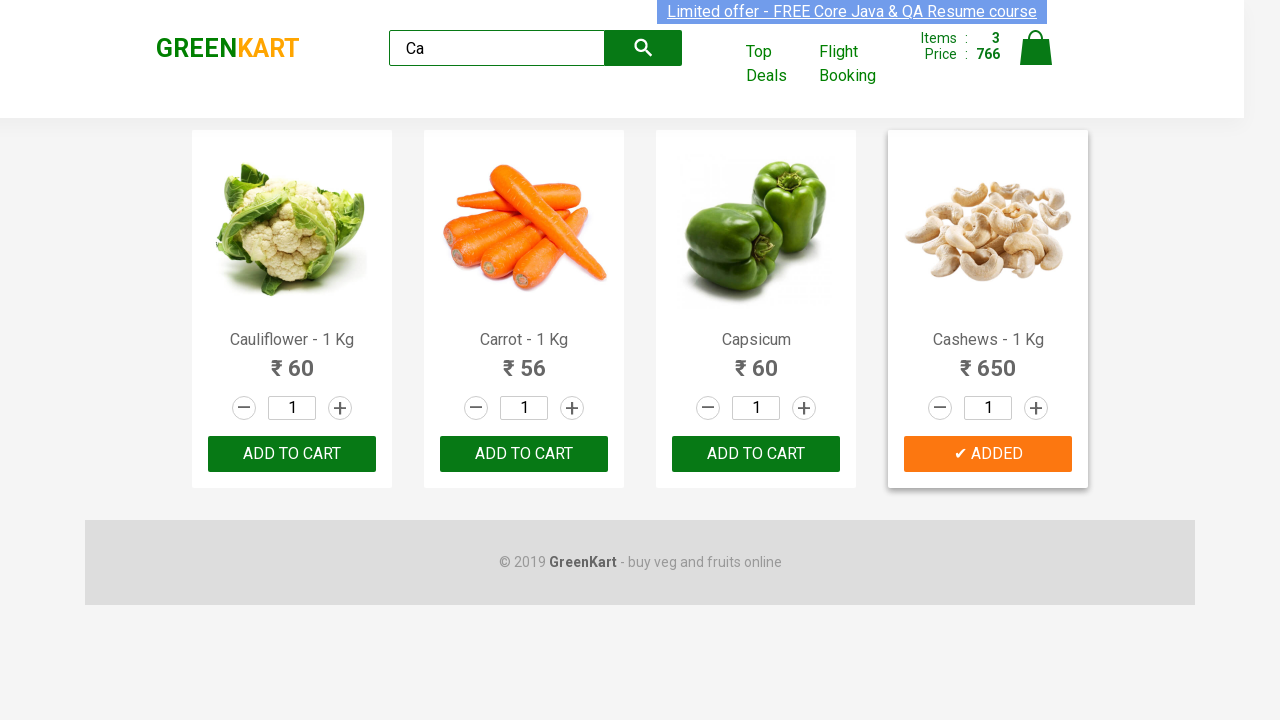